Tests browser prompt alert functionality by clicking a button to open a prompt alert, typing text into it, accepting the alert, and verifying the result message.

Starting URL: https://training-support.net/webelements/alerts

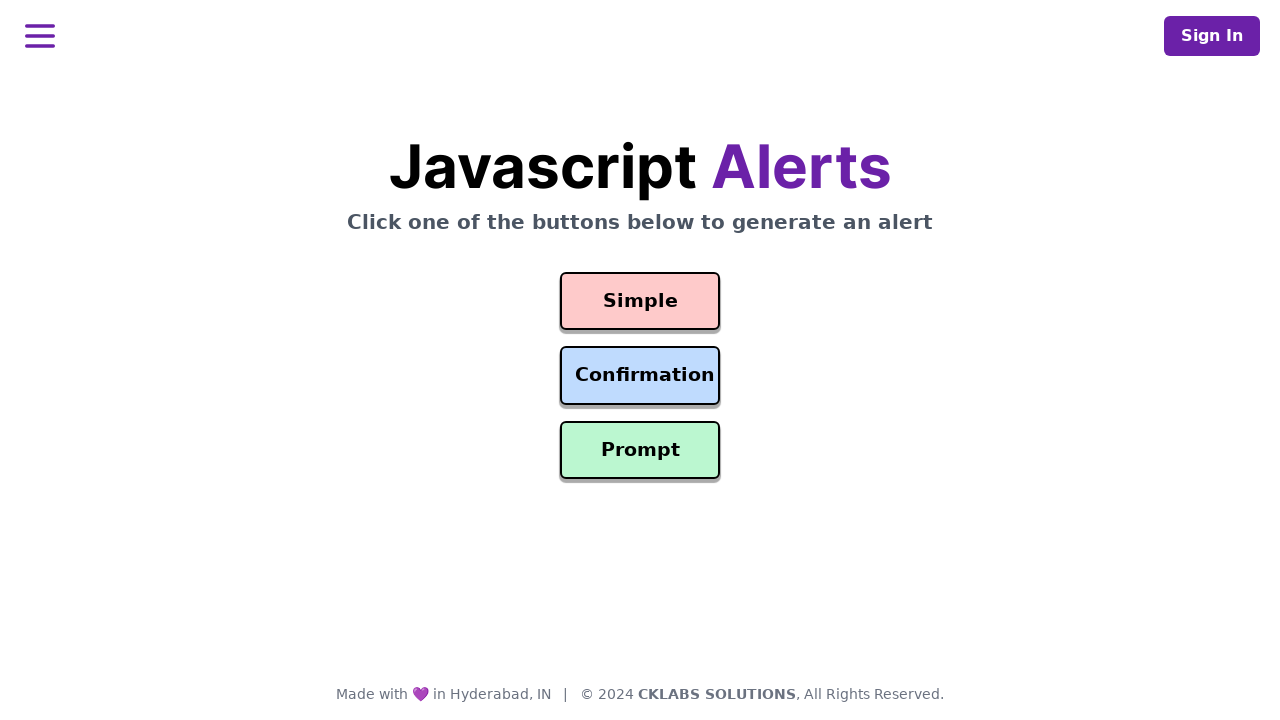

Clicked prompt button to open alert at (640, 450) on #prompt
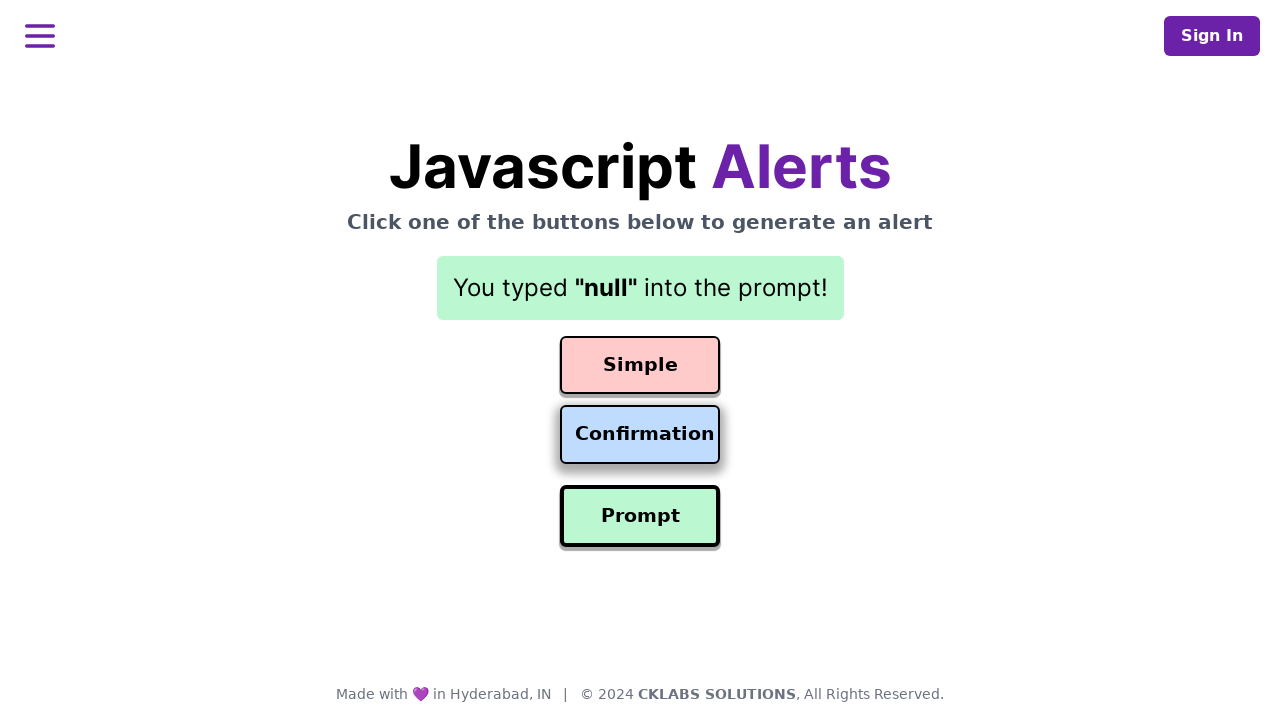

Set up dialog handler to accept prompt with 'Awesome!' text
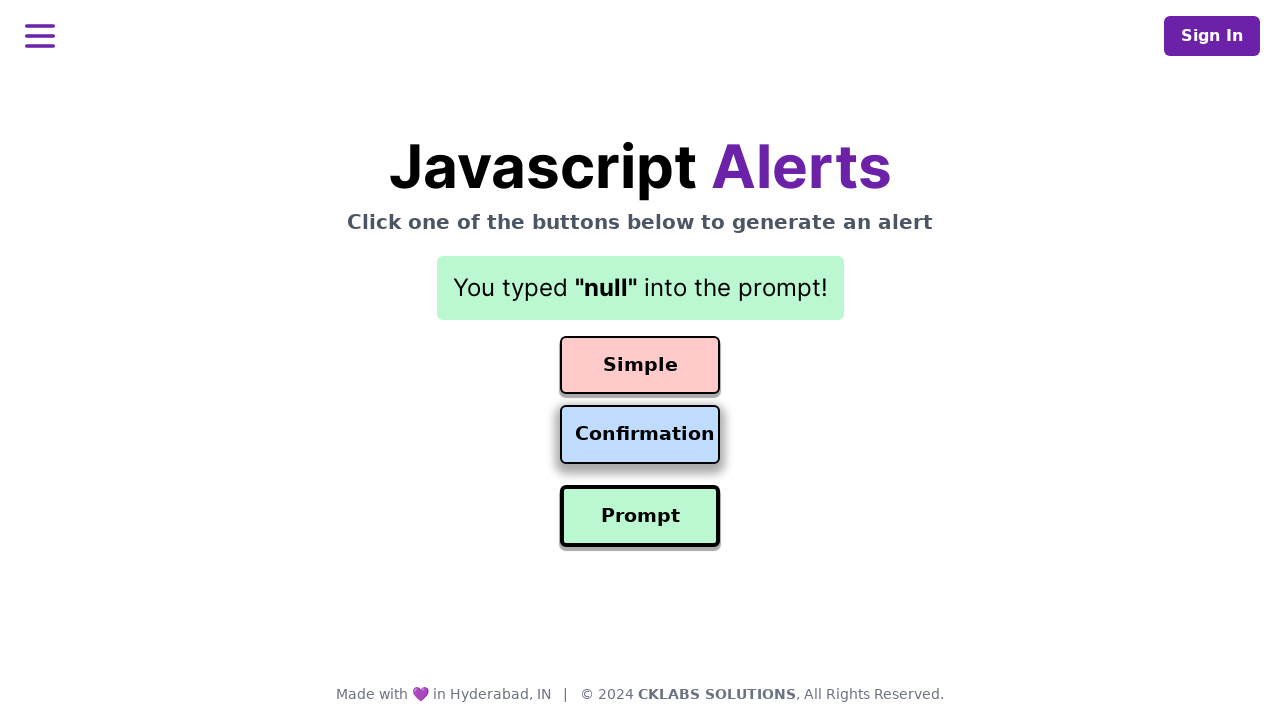

Clicked prompt button again to trigger dialog handler at (640, 516) on #prompt
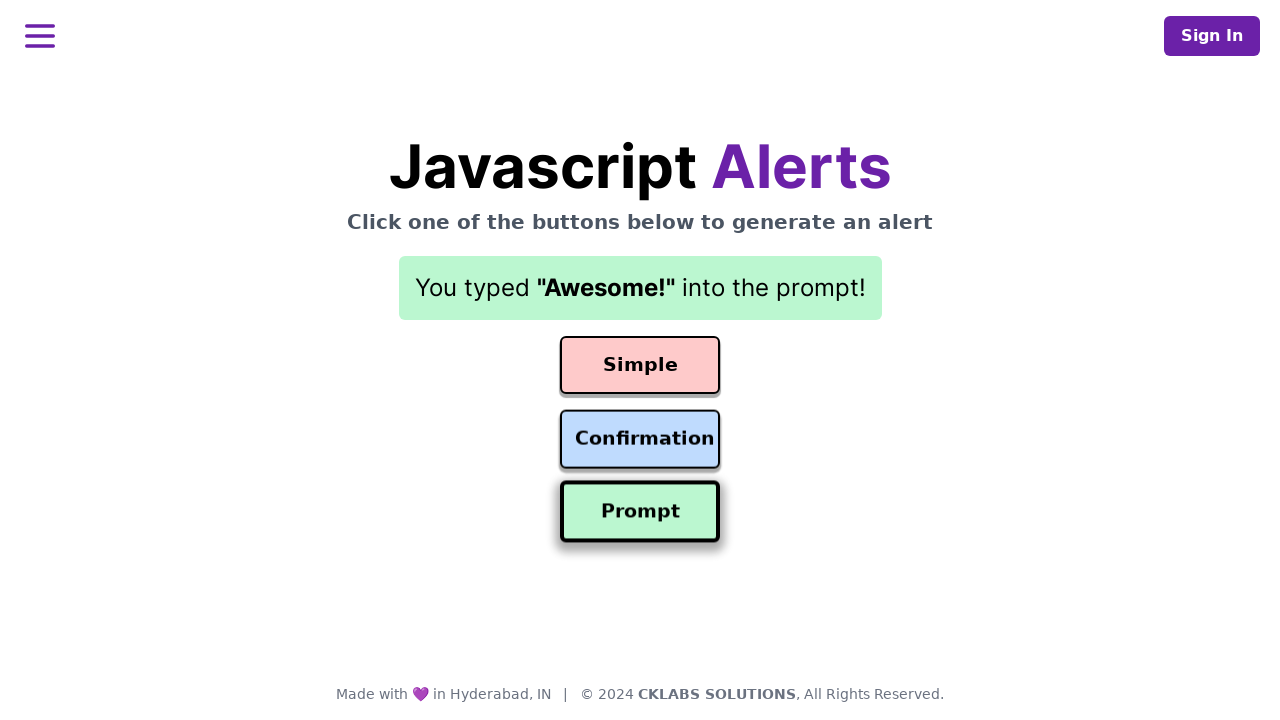

Result element appeared after accepting prompt
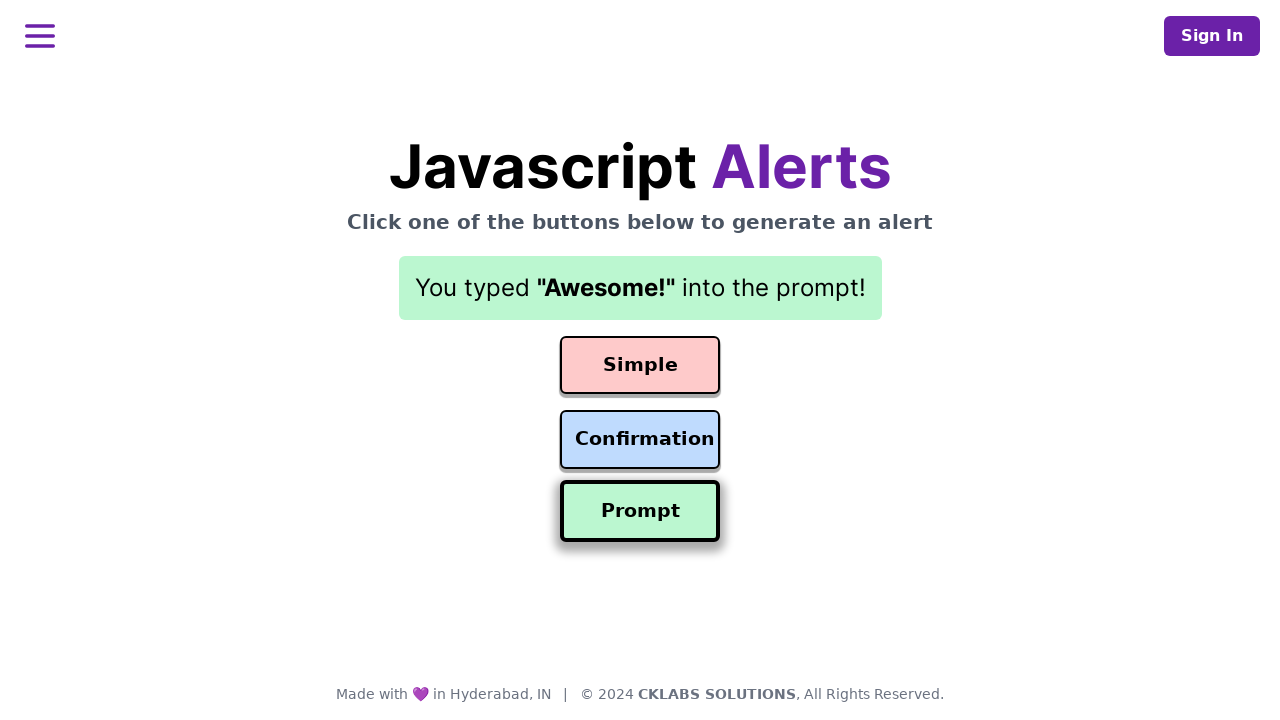

Retrieved result text: You typed "Awesome!" into the prompt!
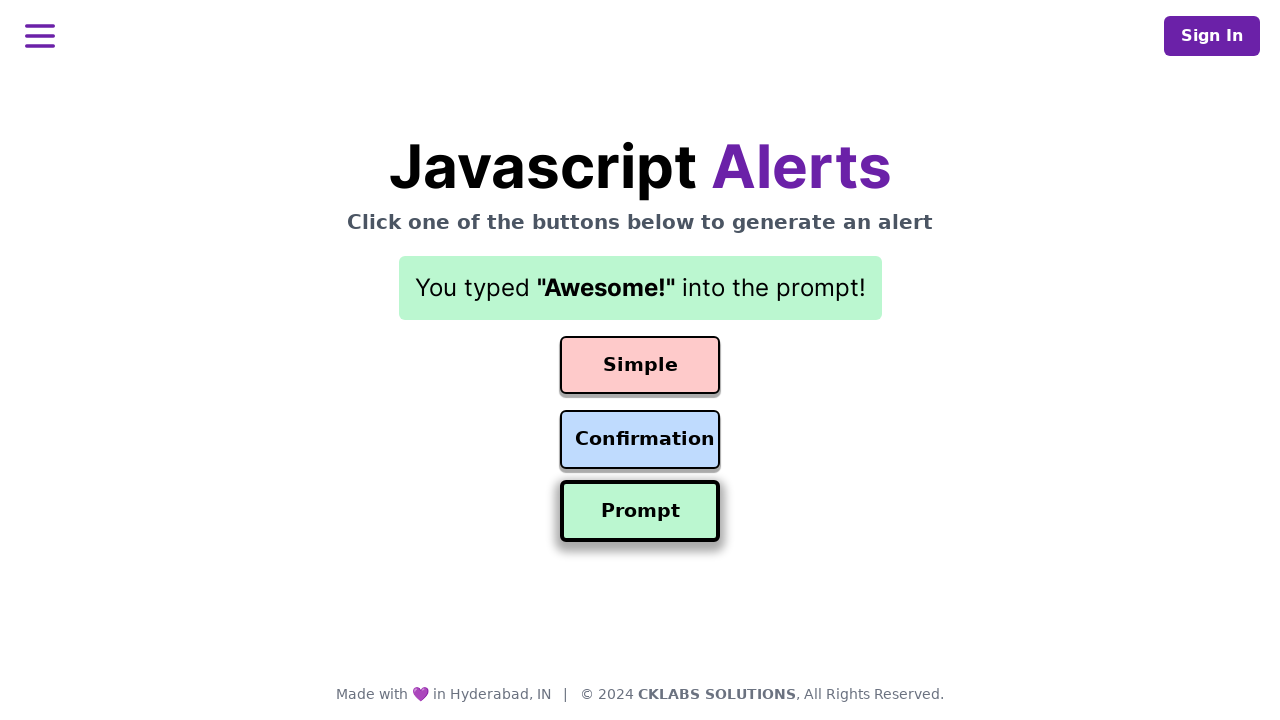

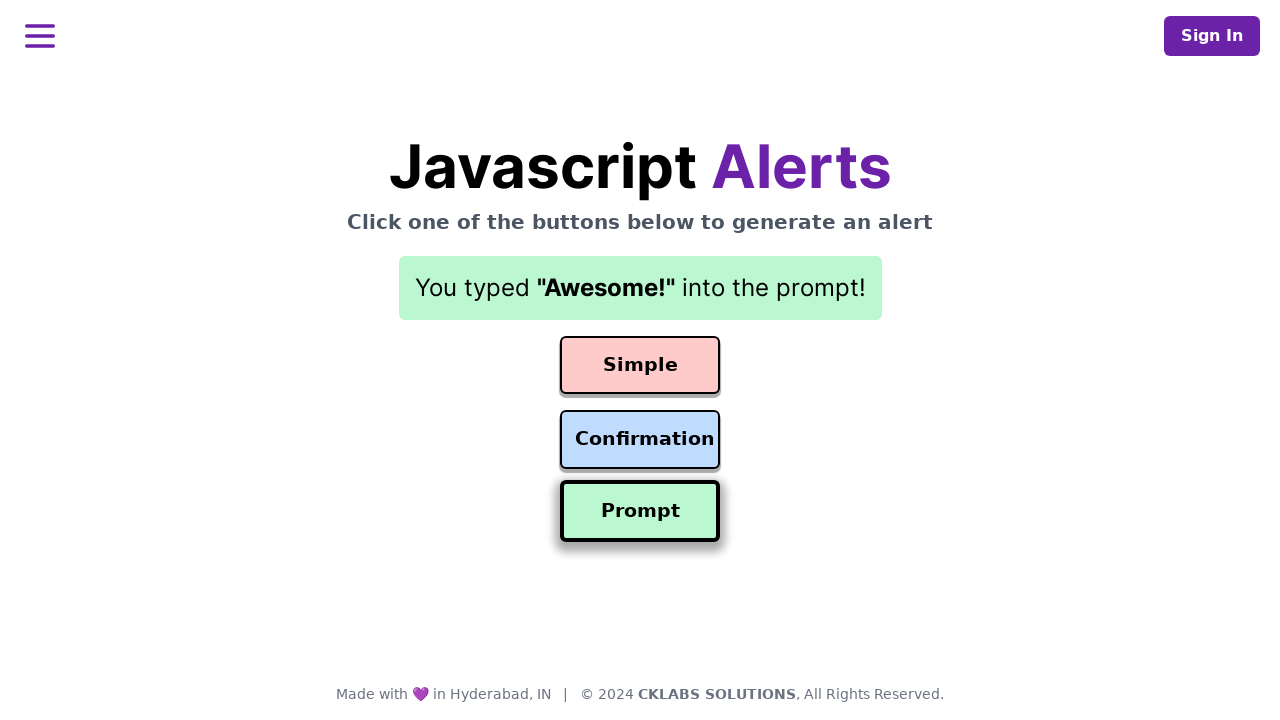